Tests a password generator tool by entering a master password and site name, then verifies the generated password output matches the expected value.

Starting URL: http://angel.net/~nic/passwd.current.html

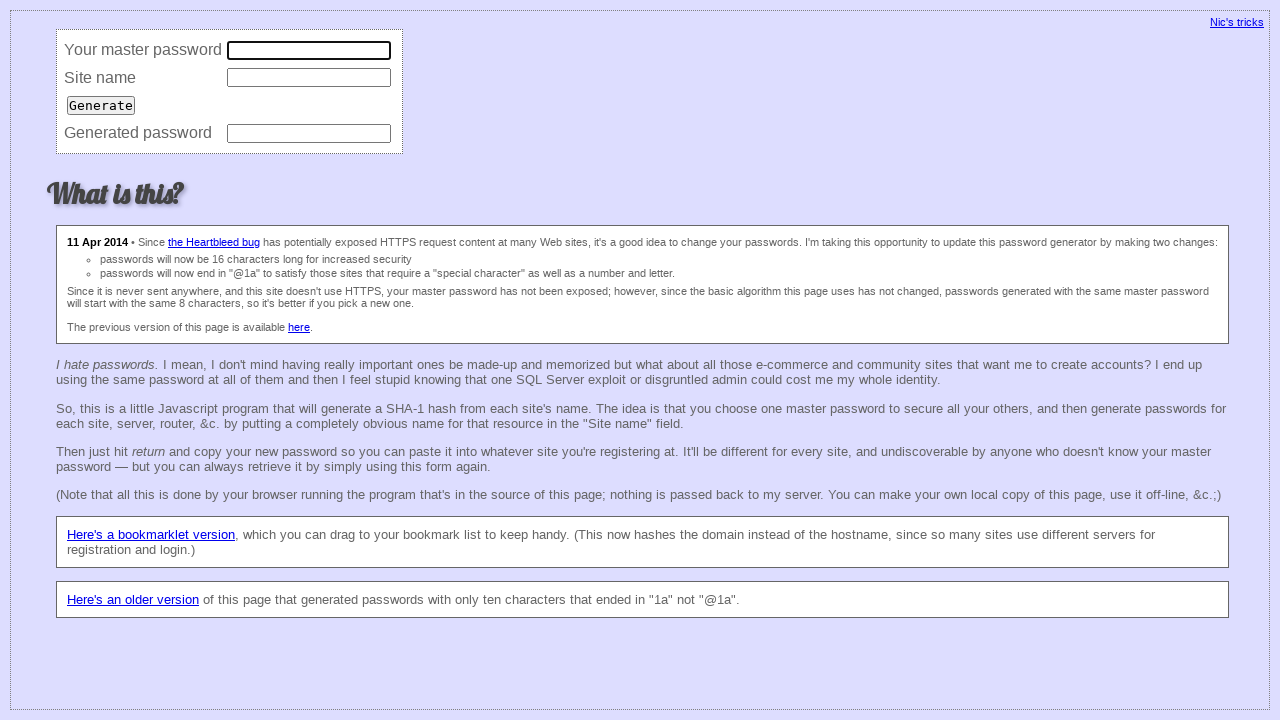

Filled master password field with 'qwerty' on input[name='master']
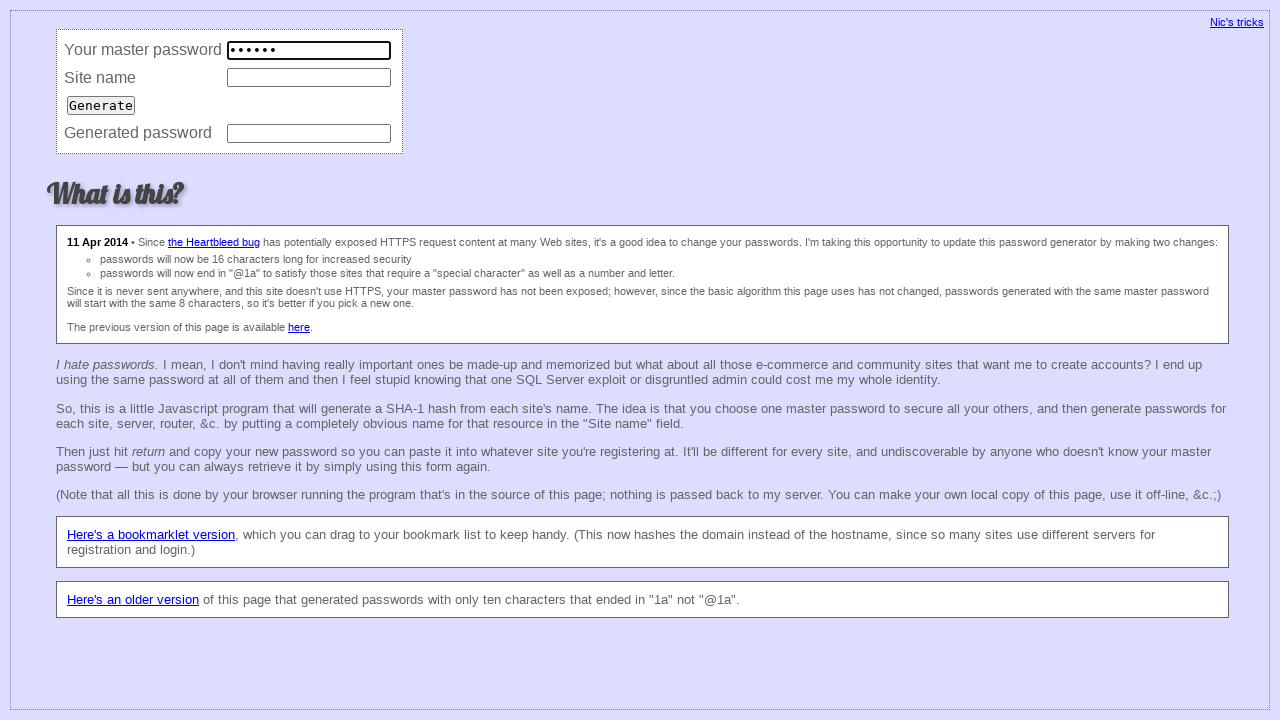

Filled site field with 'gmail.com' on input[name='site']
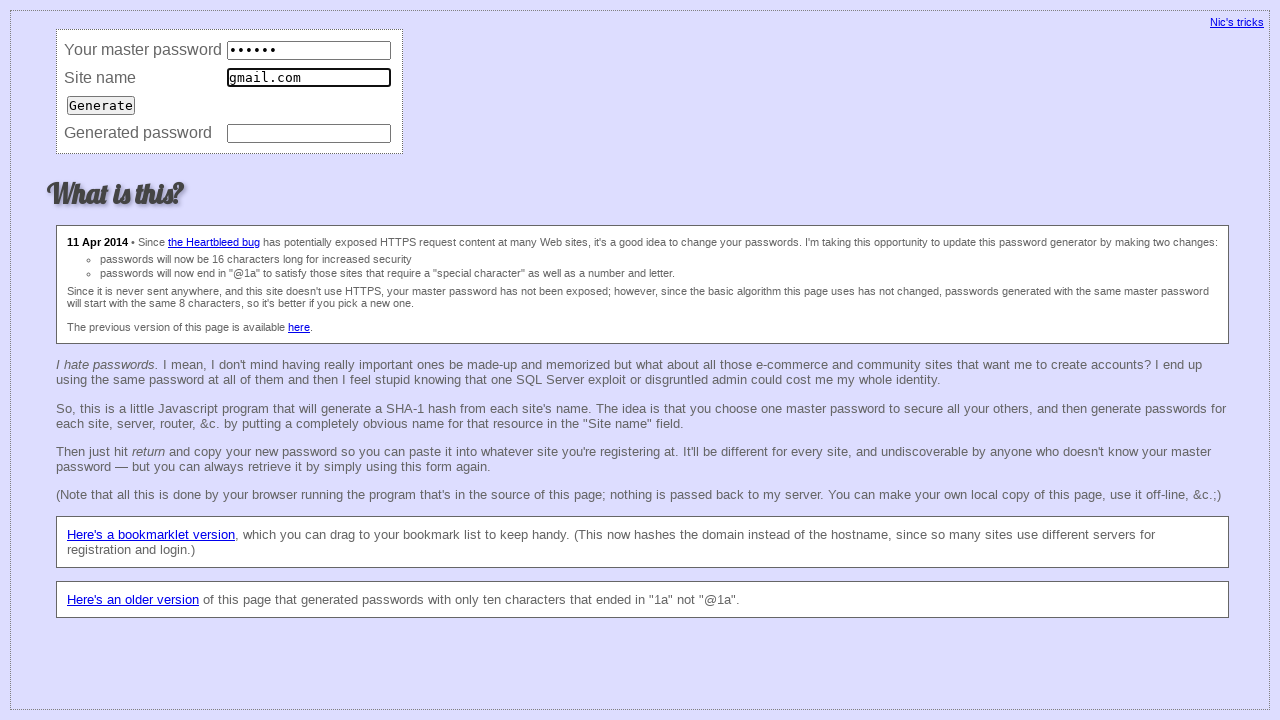

Pressed Enter to submit the password generator on input[name='site']
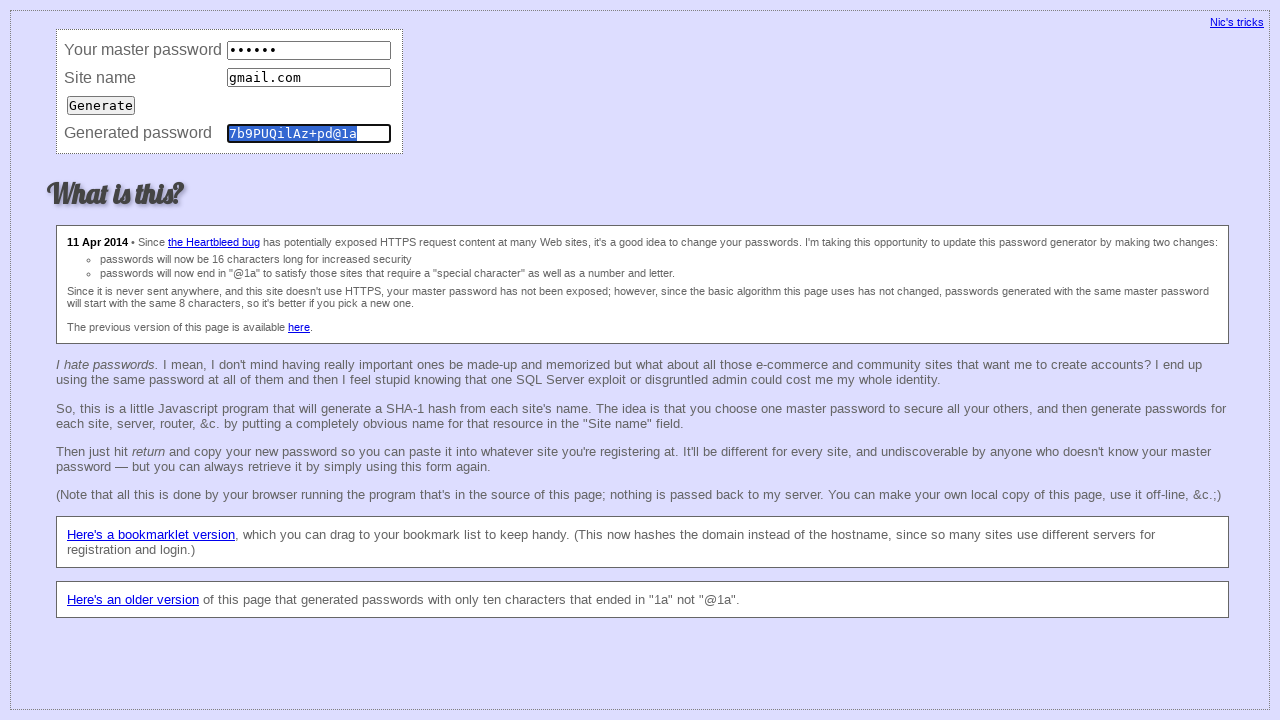

Password field populated with generated password
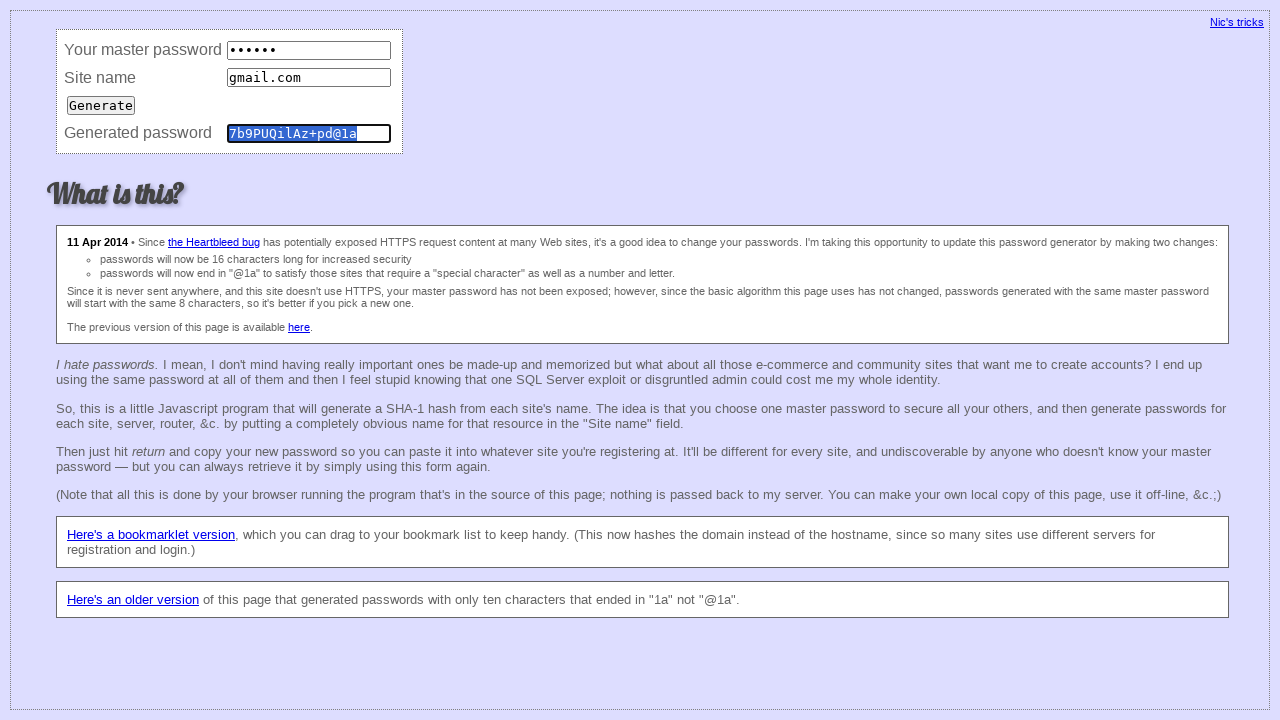

Retrieved generated password: '7b9PUQilAz+pd@1a'
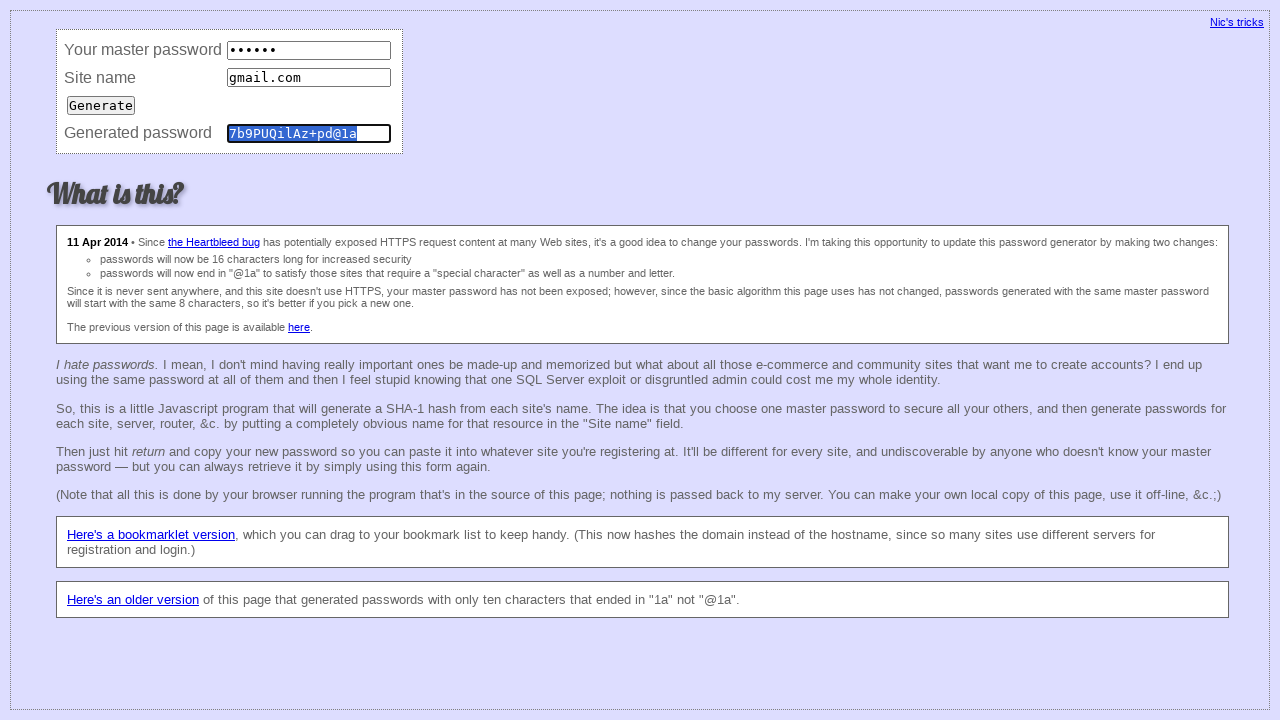

Verified generated password matches expected value '7b9PUQilAz+pd@1a'
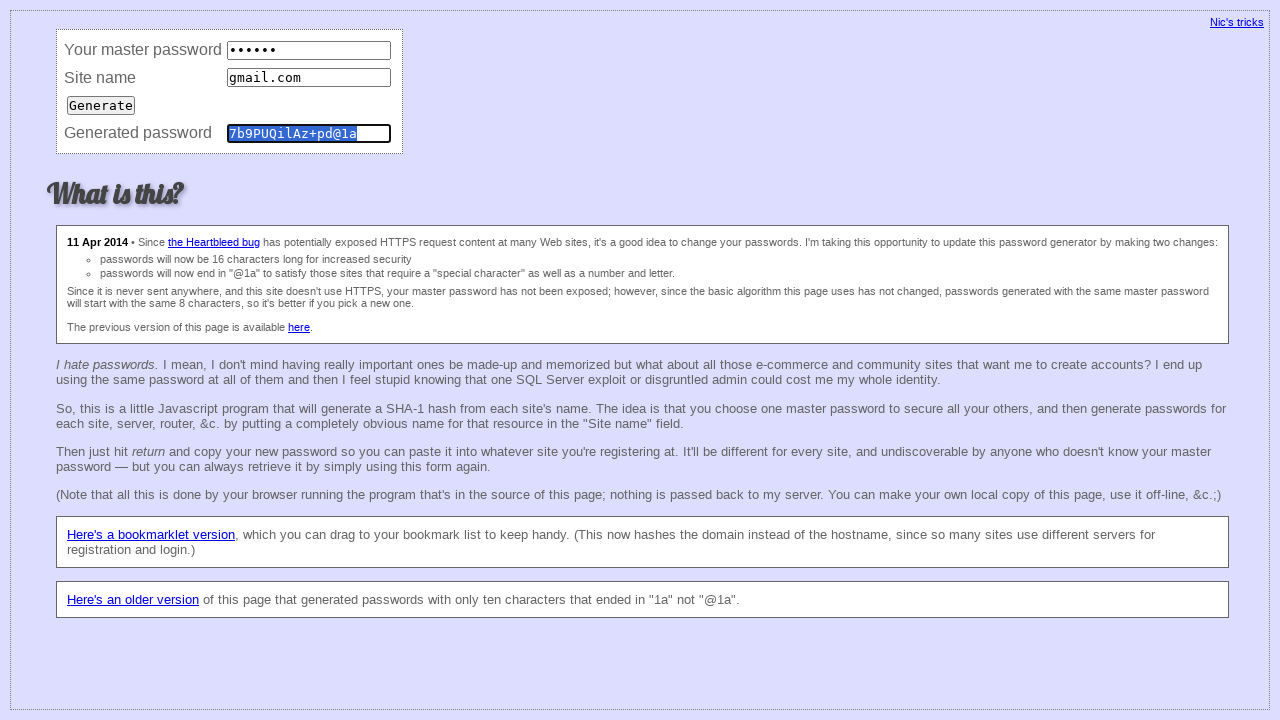

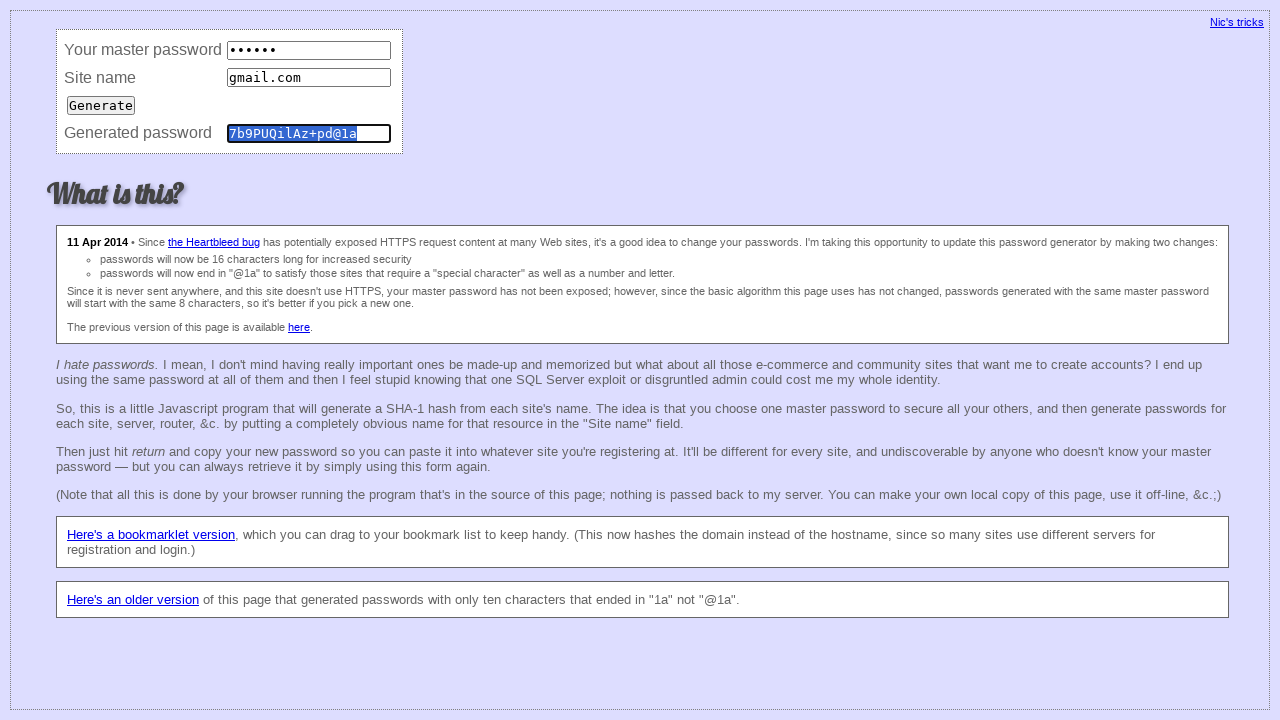